Tests tooltip functionality by hovering over a button and verifying the tooltip text appears.

Starting URL: https://demoqa.com/tool-tips

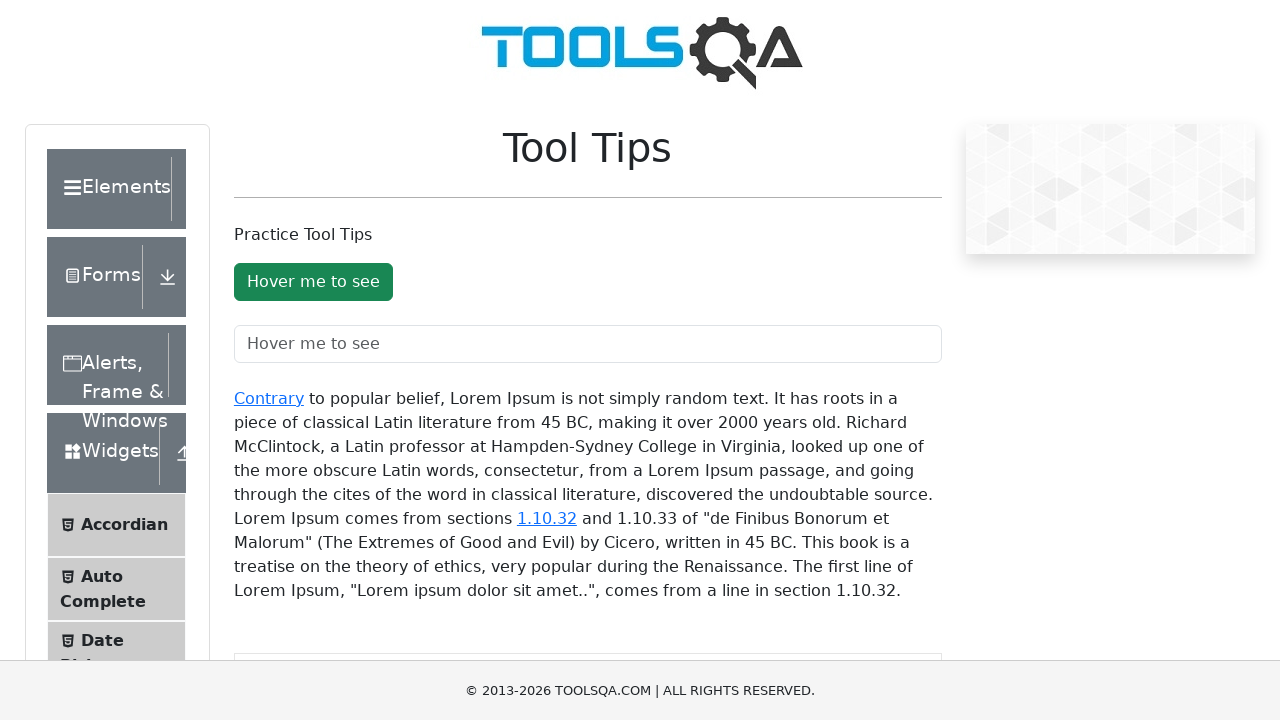

Waited for tooltip button to be visible
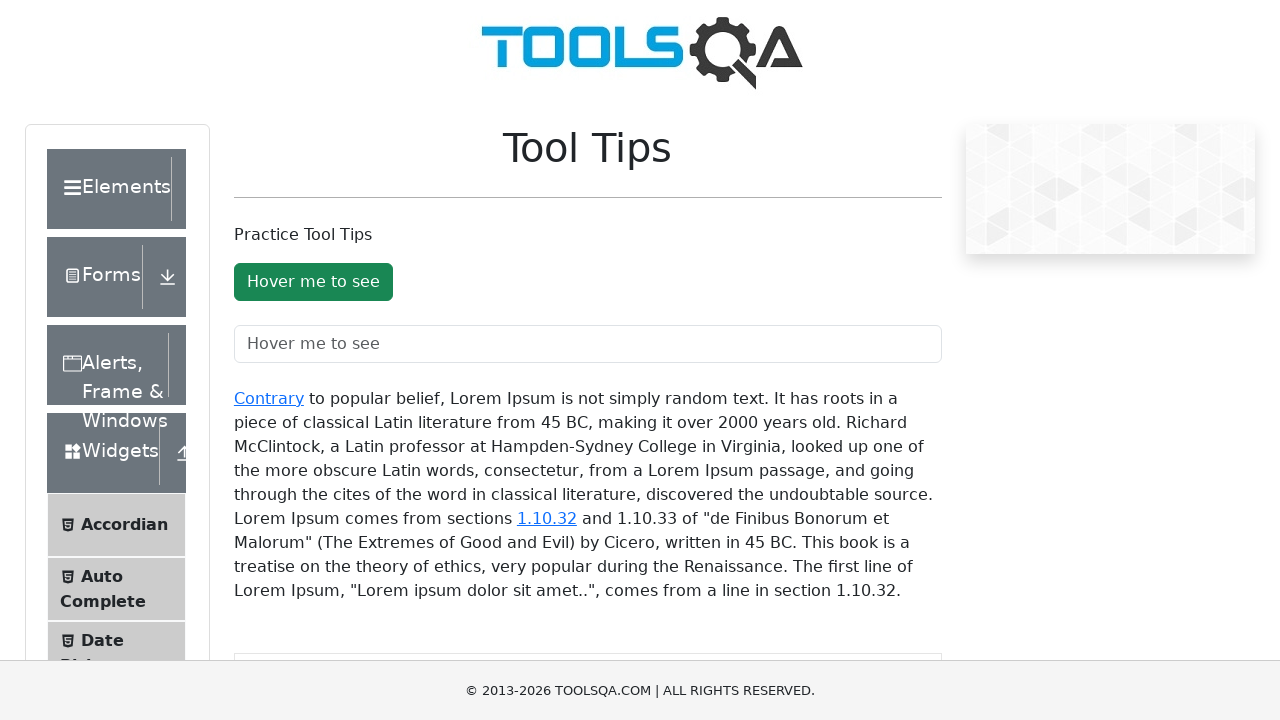

Hovered over the tooltip button at (313, 282) on #toolTipButton
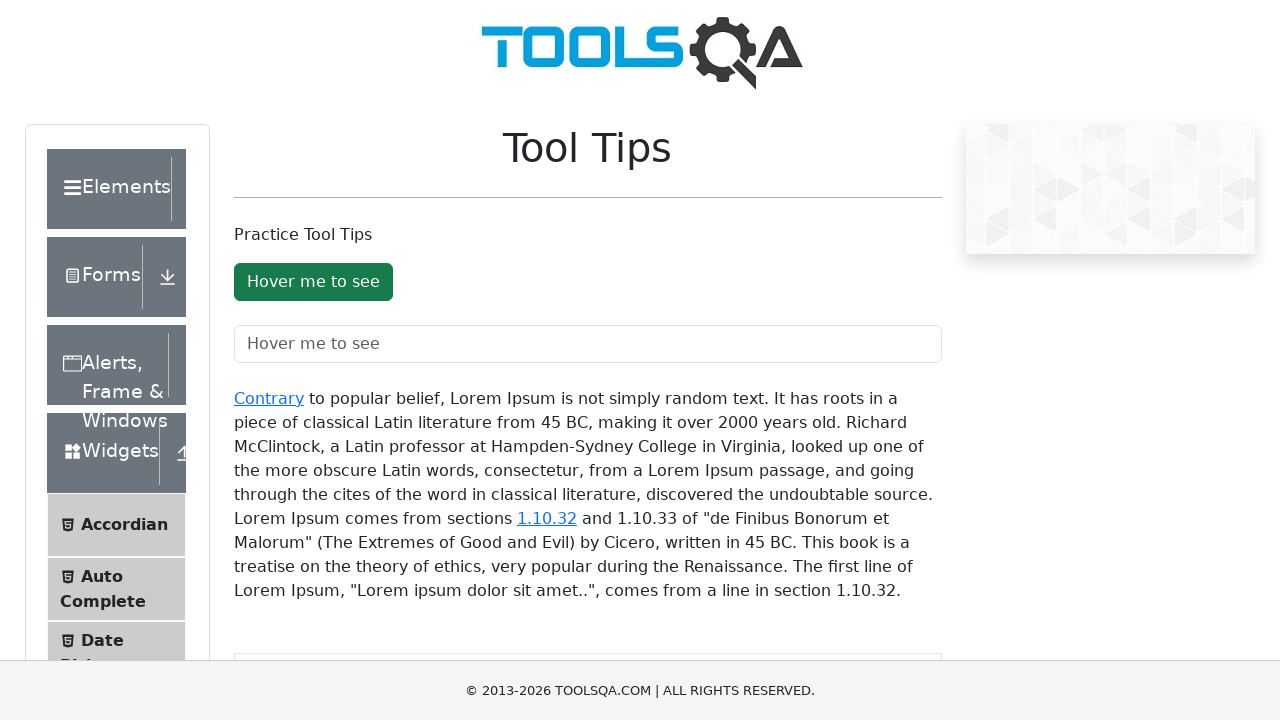

Tooltip appeared on the page
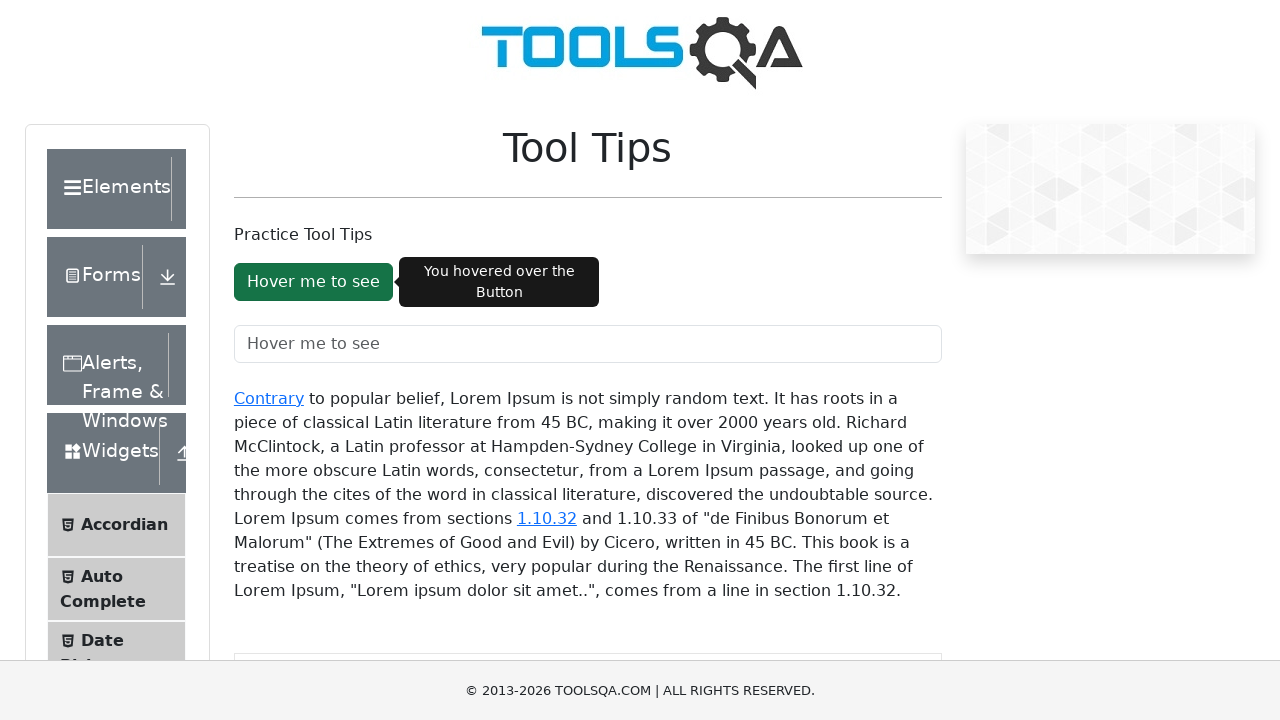

Retrieved tooltip text content
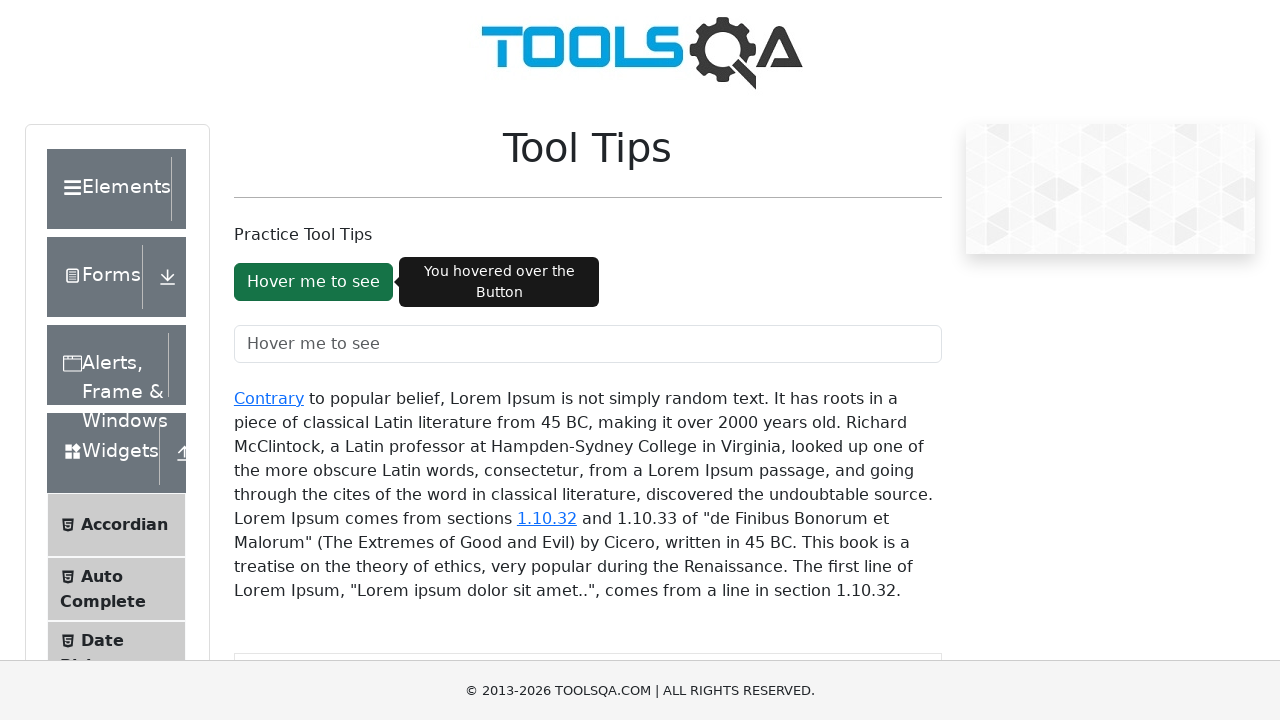

Verified tooltip text is 'You hovered over the Button'
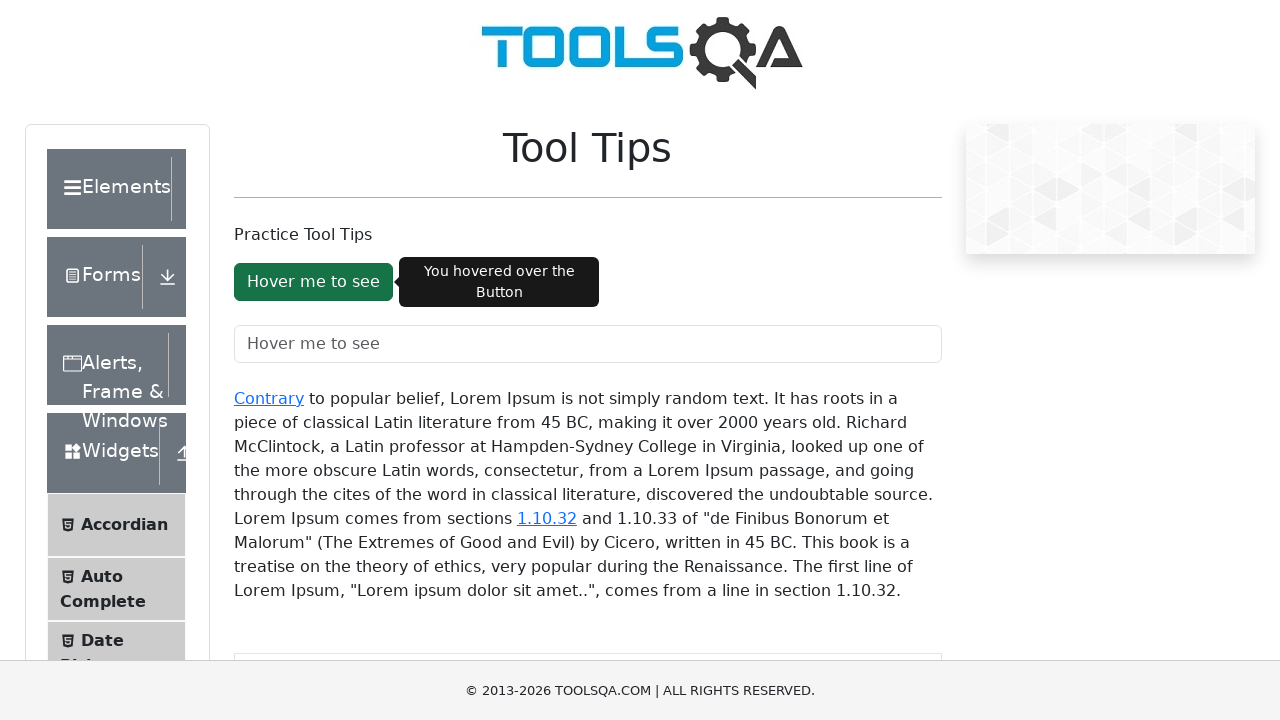

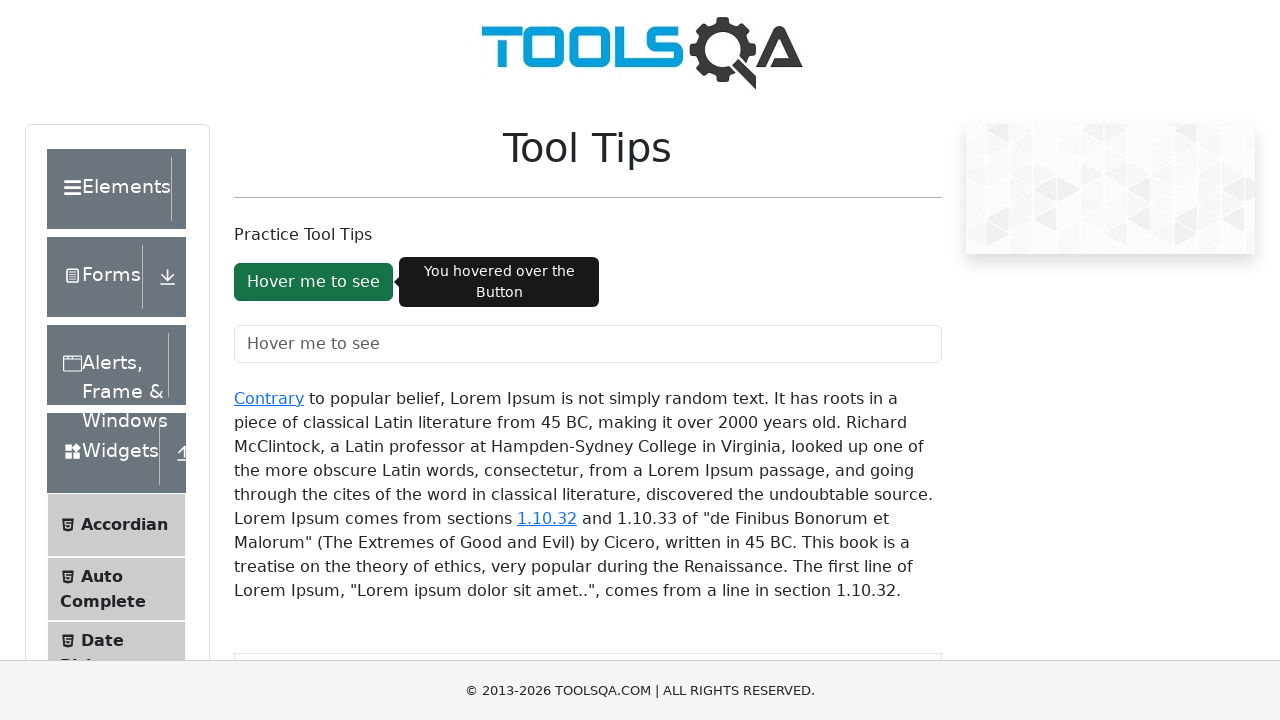